Tests the jQuery UI selectable widget by selecting multiple items using keyboard modifiers and clicking on each item in the list

Starting URL: https://jqueryui.com/selectable/

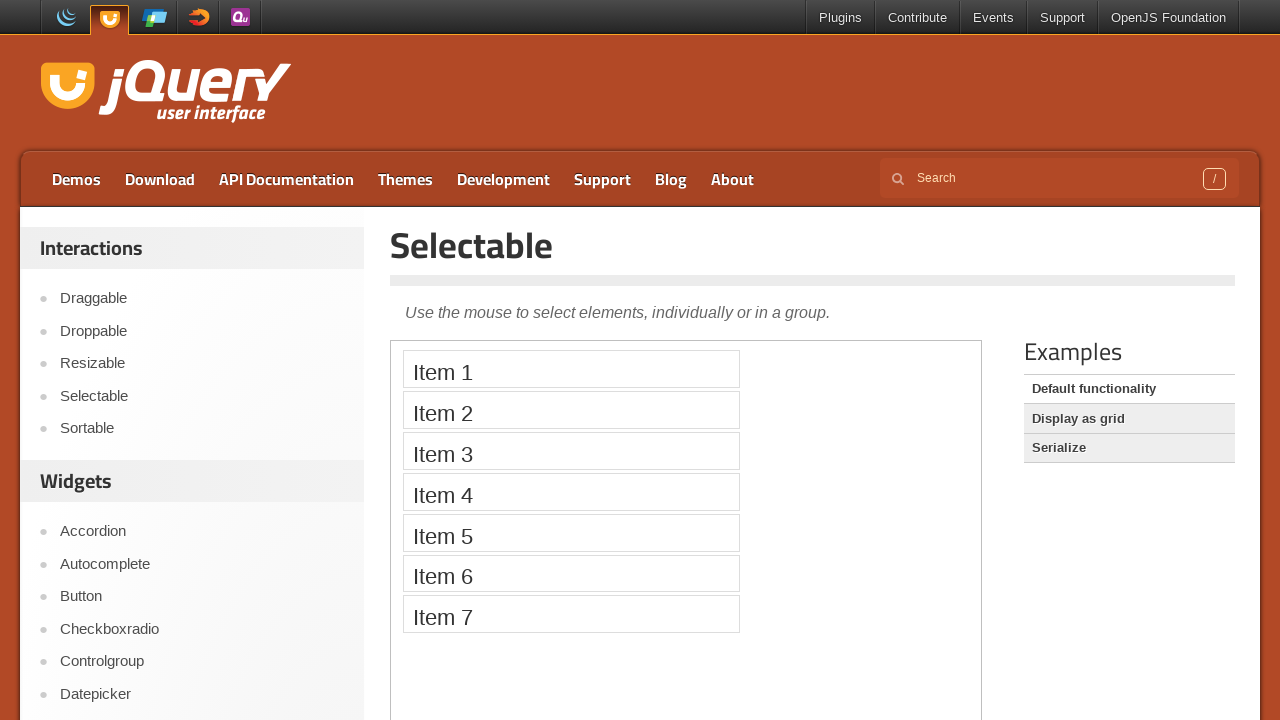

Located iframe containing jQuery UI selectable demo
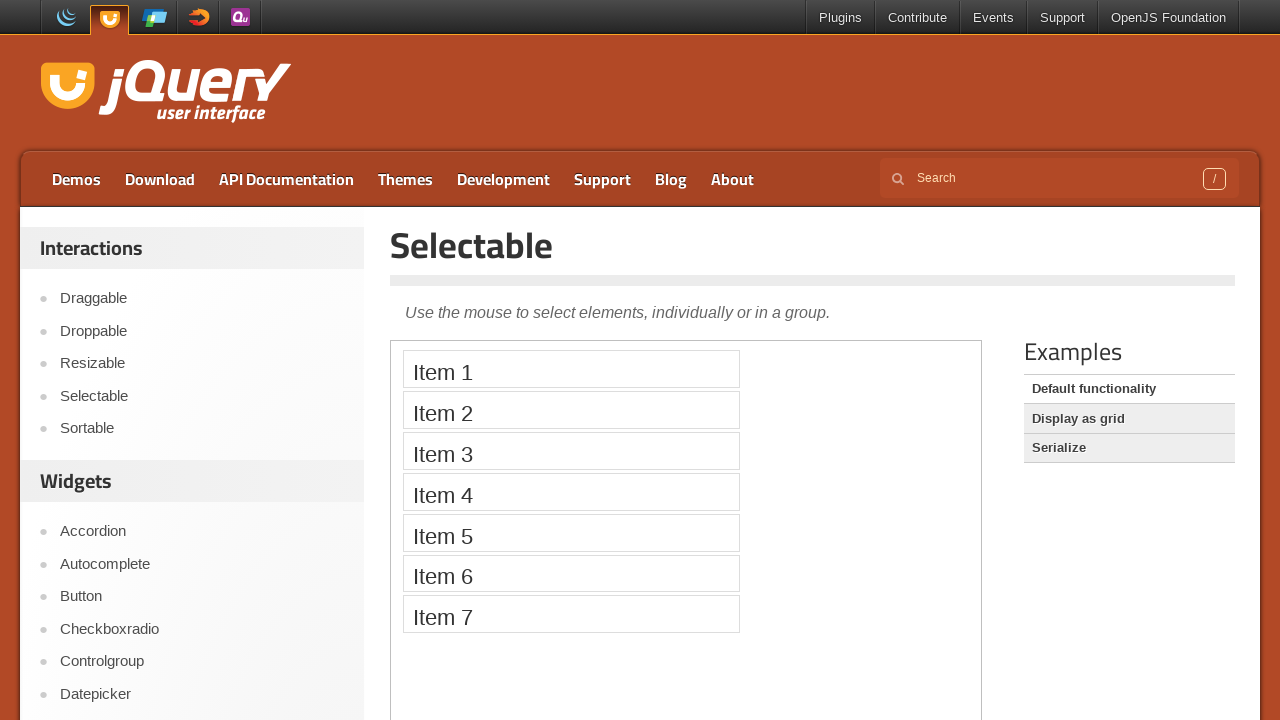

Clicked Item 1 with Control key modifier at (571, 369) on iframe >> nth=0 >> internal:control=enter-frame >> xpath=//li[text()='Item 1']
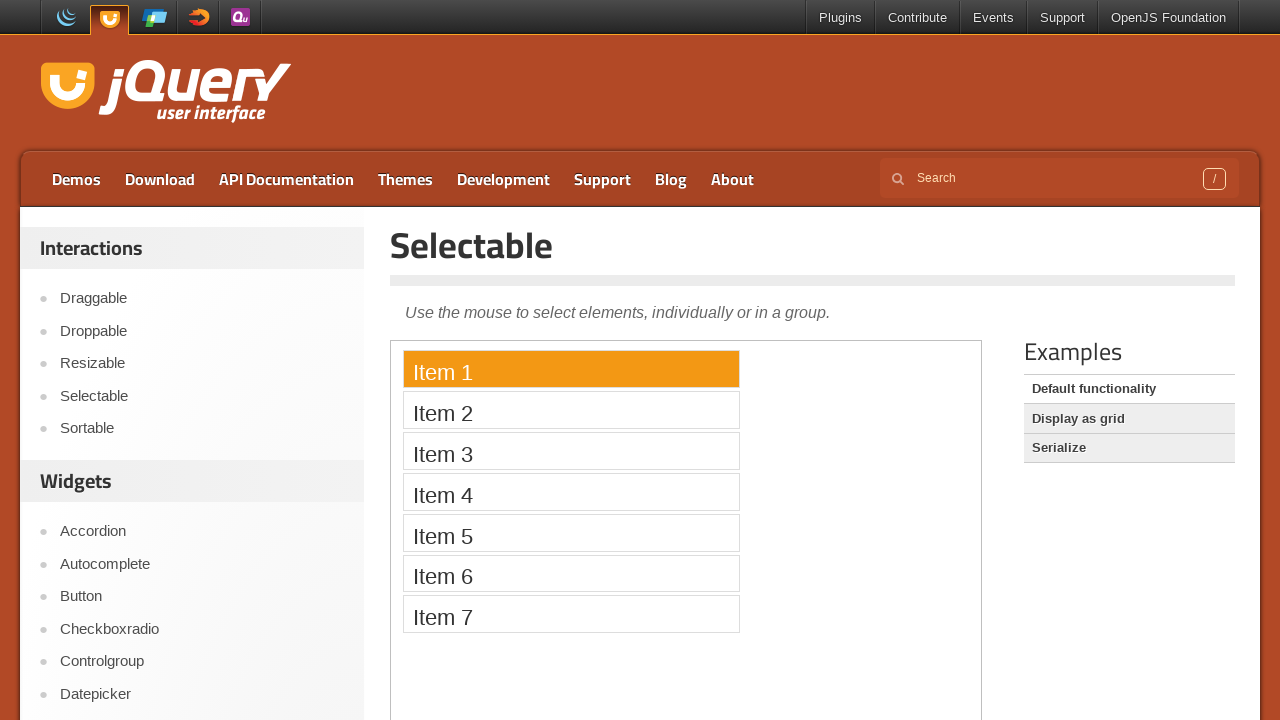

Clicked Item 2 with Control key modifier at (571, 410) on iframe >> nth=0 >> internal:control=enter-frame >> xpath=//li[text()='Item 2']
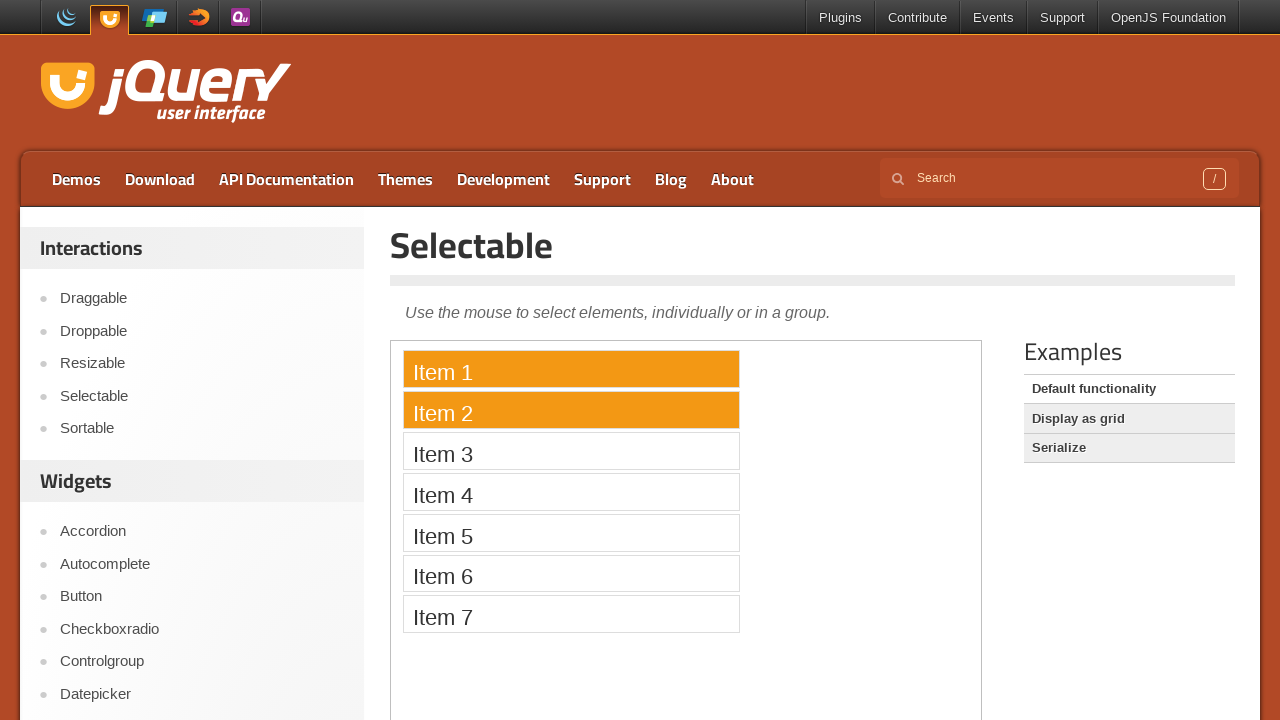

Clicked Item 3 with Control key modifier at (571, 451) on iframe >> nth=0 >> internal:control=enter-frame >> xpath=//li[text()='Item 3']
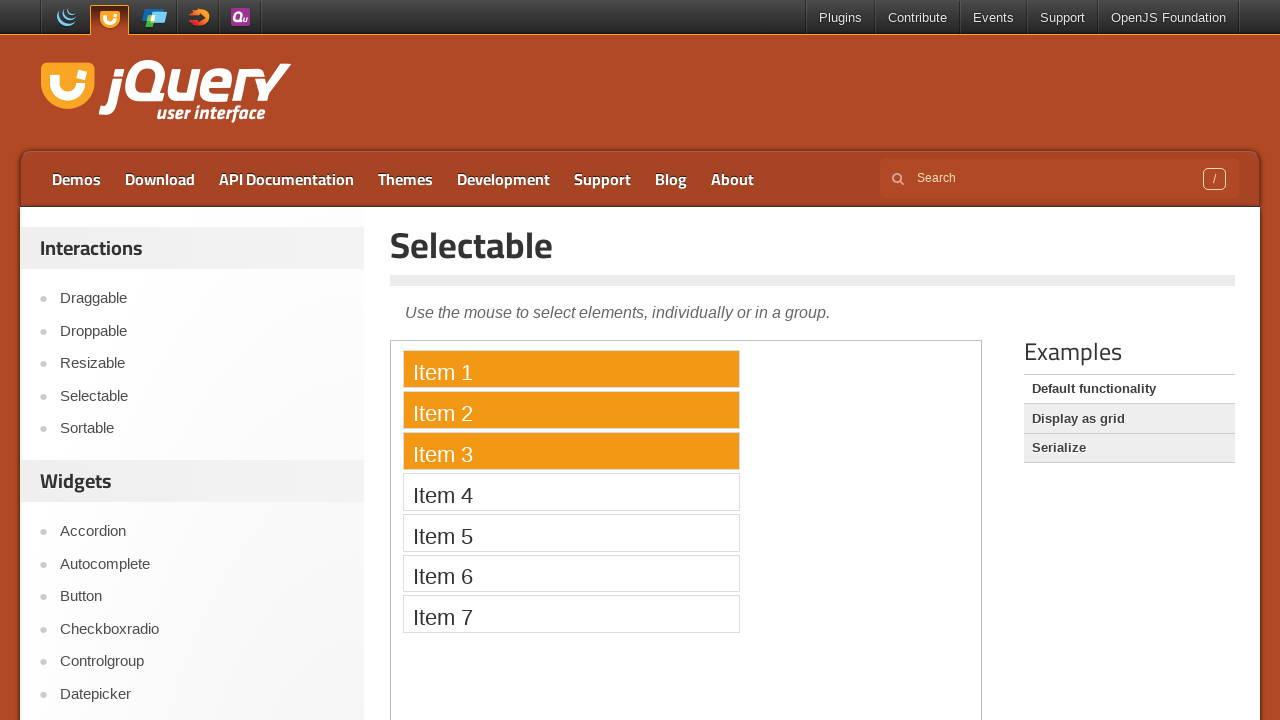

Clicked Item 4 with Control key modifier at (571, 492) on iframe >> nth=0 >> internal:control=enter-frame >> xpath=//li[text()='Item 4']
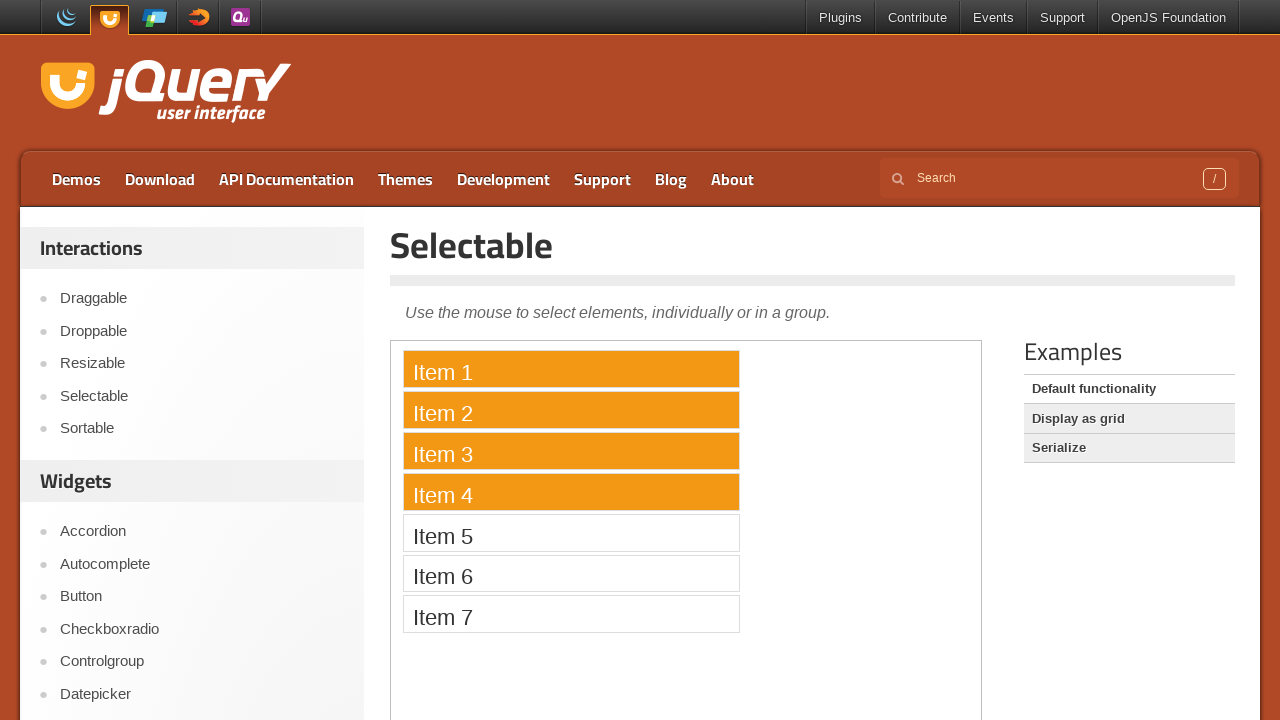

Clicked Item 5 with Control key modifier at (571, 532) on iframe >> nth=0 >> internal:control=enter-frame >> xpath=//li[text()='Item 5']
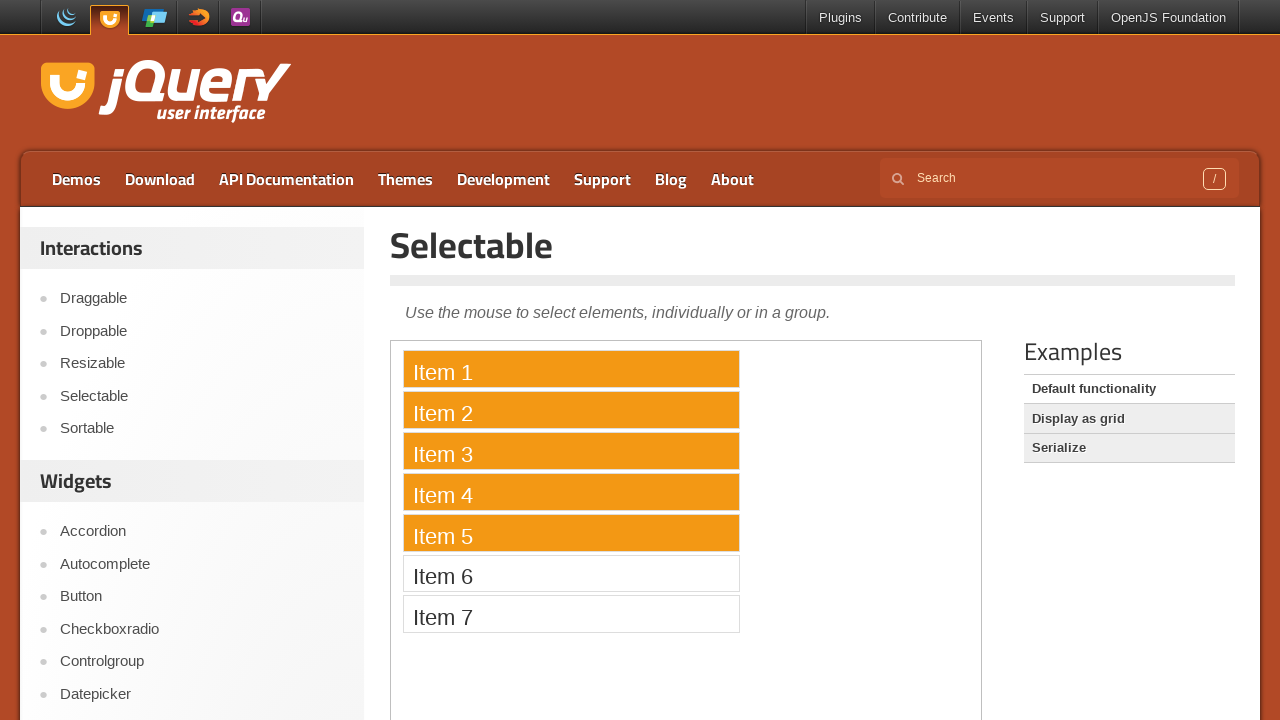

Clicked Item 6 with Control key modifier at (571, 573) on iframe >> nth=0 >> internal:control=enter-frame >> xpath=//li[text()='Item 6']
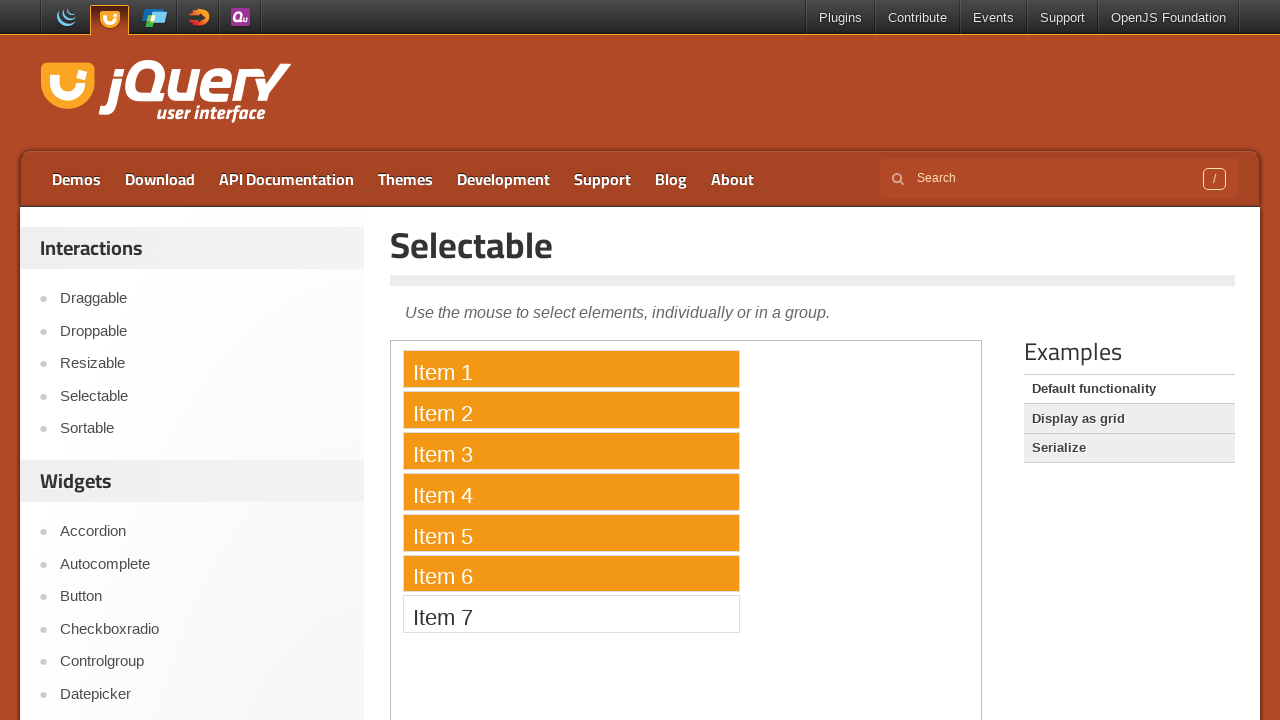

Clicked Item 7 with Control key modifier at (571, 614) on iframe >> nth=0 >> internal:control=enter-frame >> xpath=//li[text()='Item 7']
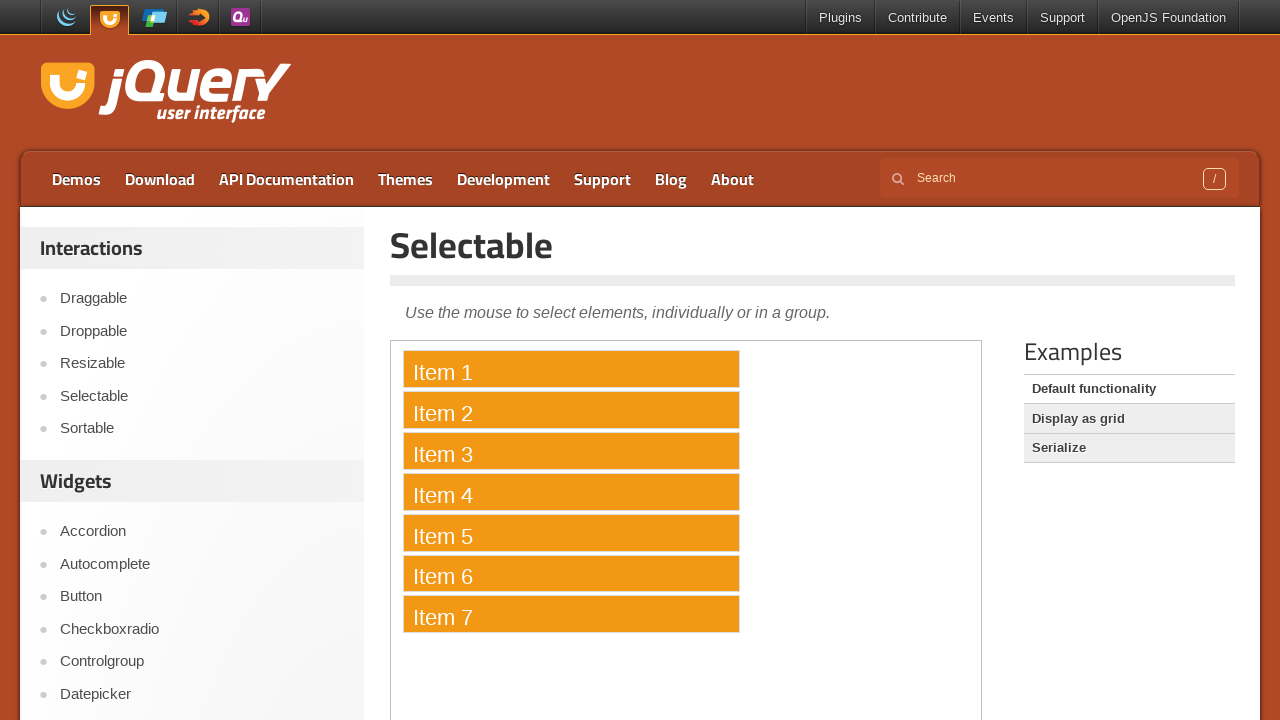

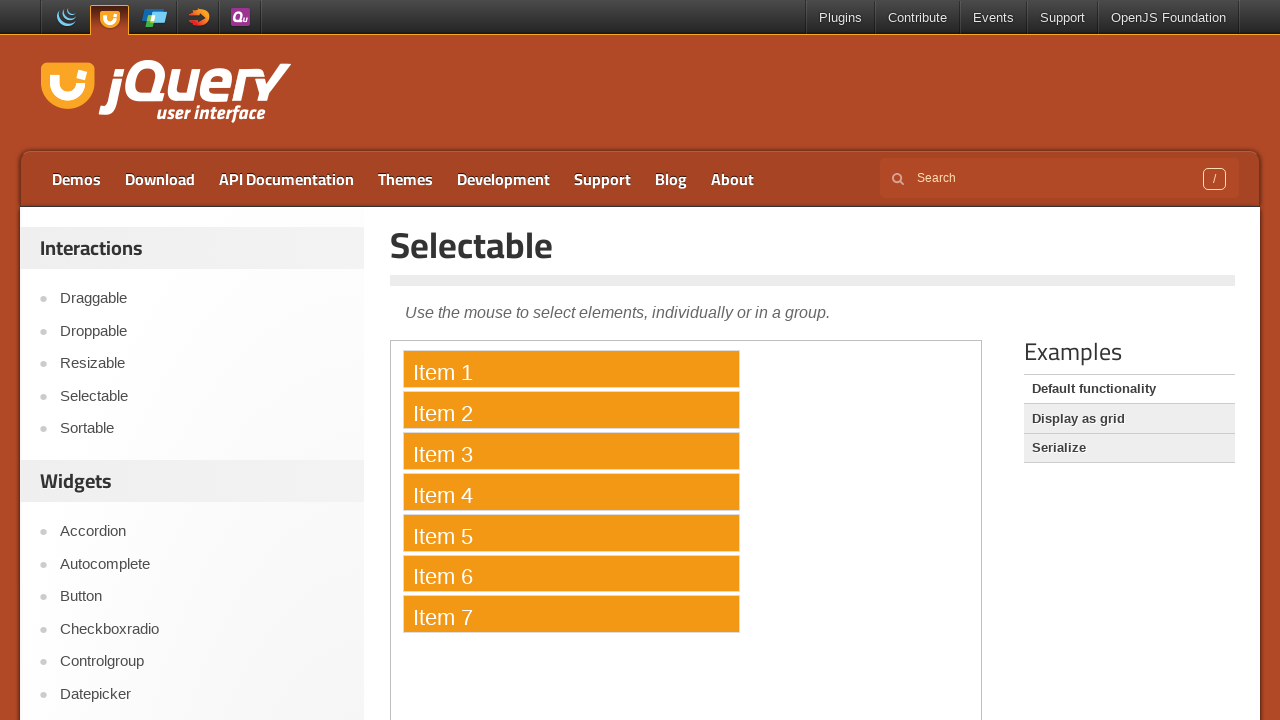